Tests interaction with multiple iframes on a demo page by filling text input fields in each of the five frames

Starting URL: https://ui.vision/demo/webtest/frames/

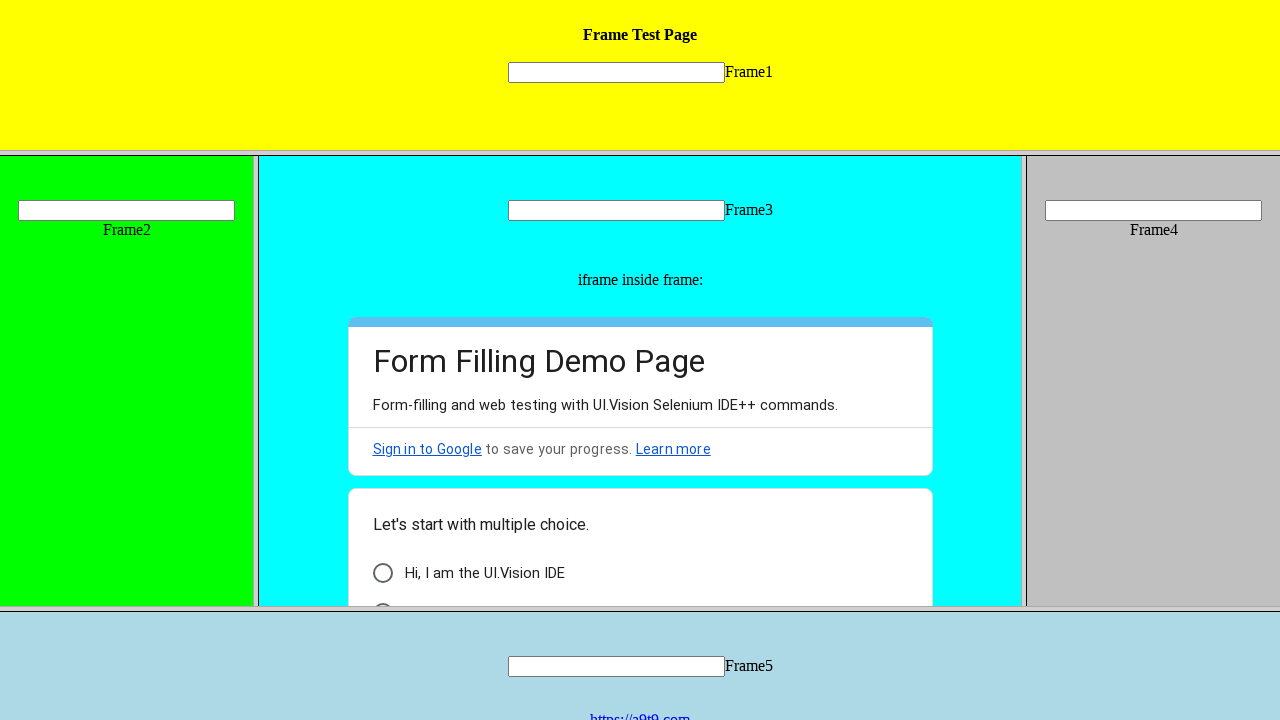

Located frame 2
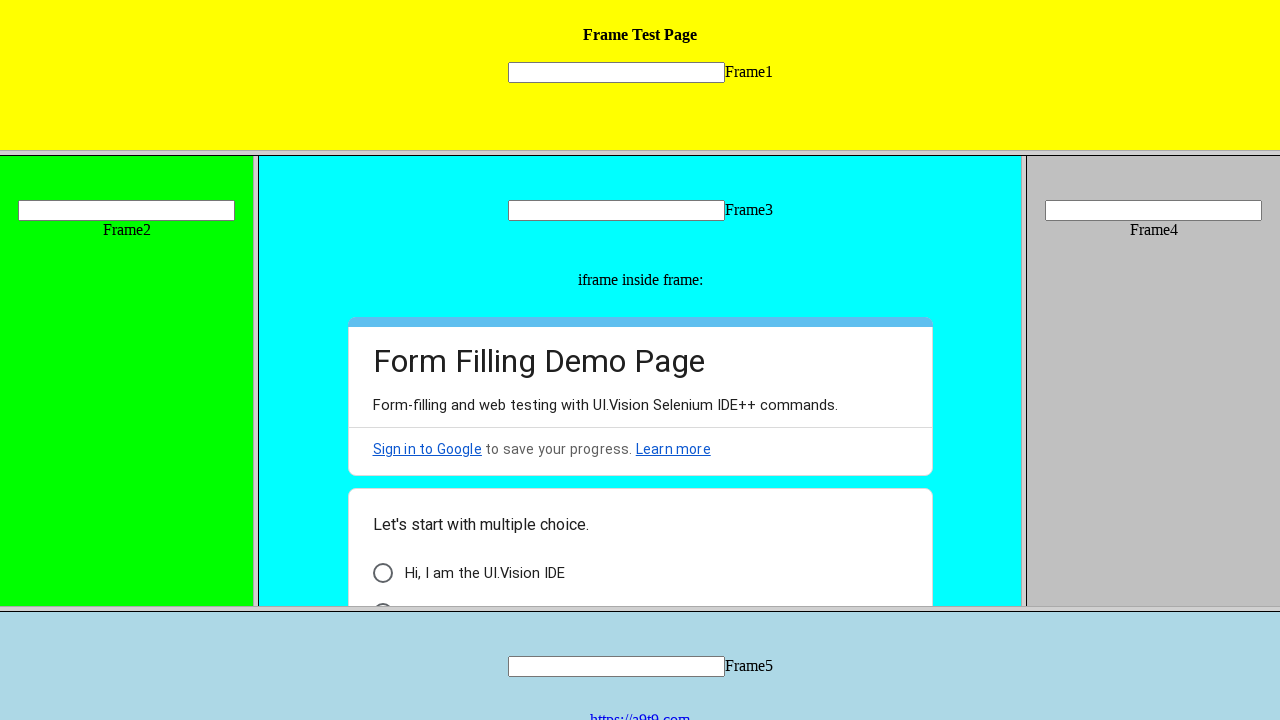

Filled text input field in frame 2 with 'name2' on //input[@name='mytext2']
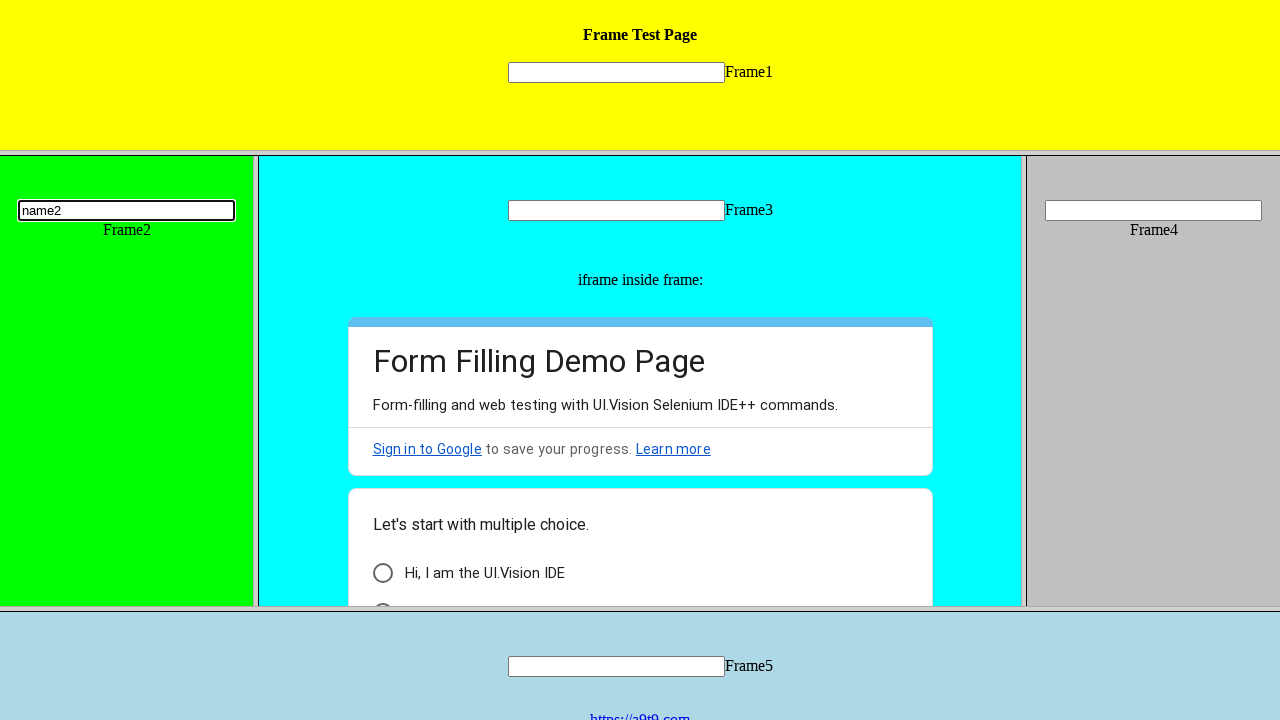

Located frame 1
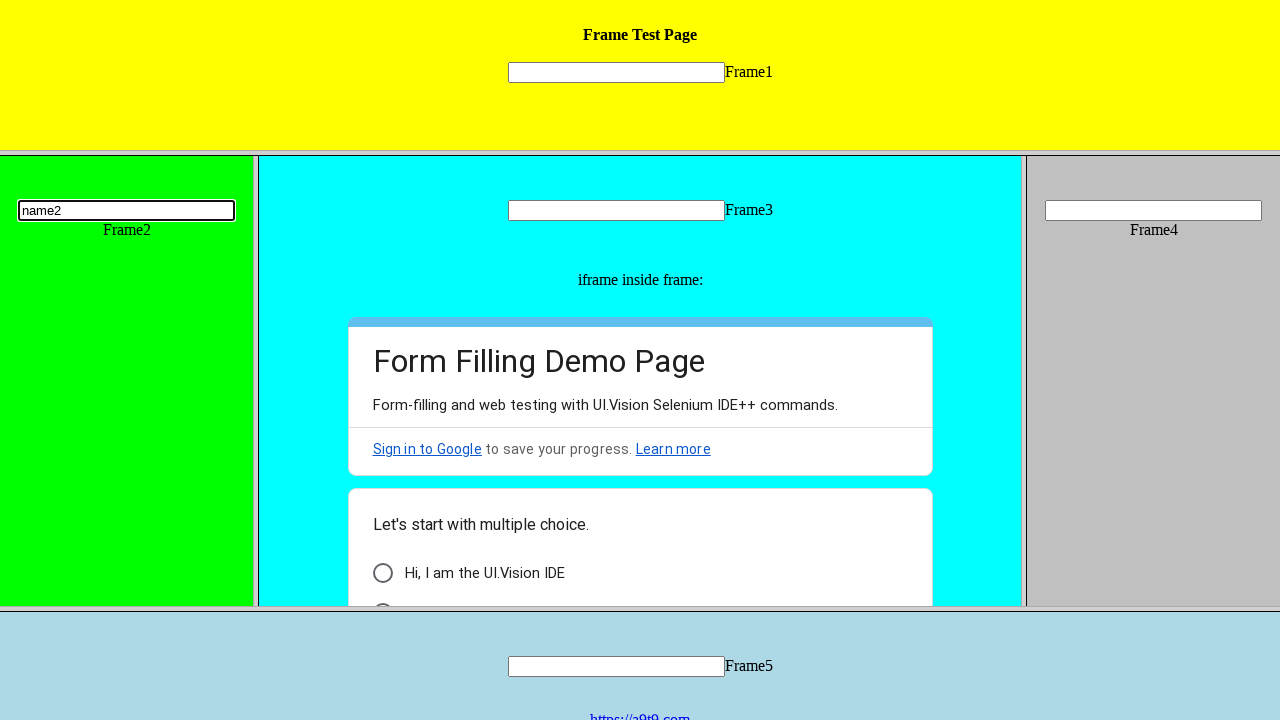

Filled text input field in frame 1 with 'name1' on //input[@name='mytext1']
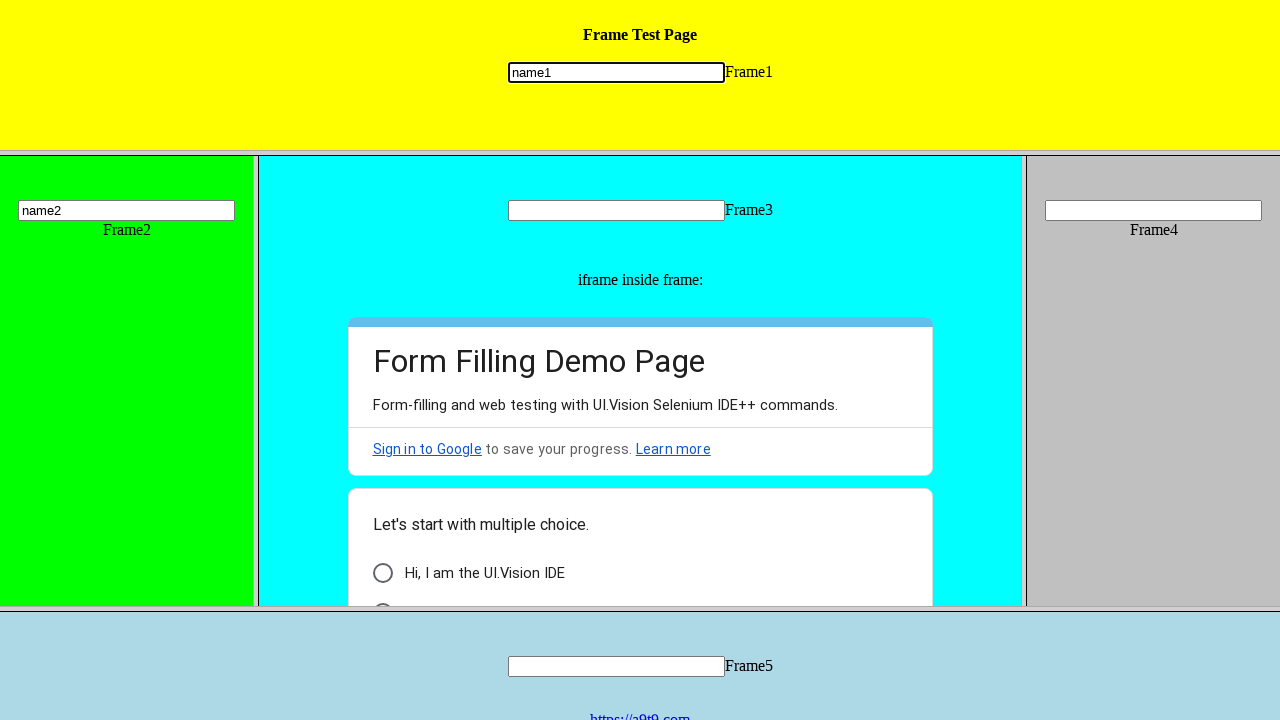

Located frame 3
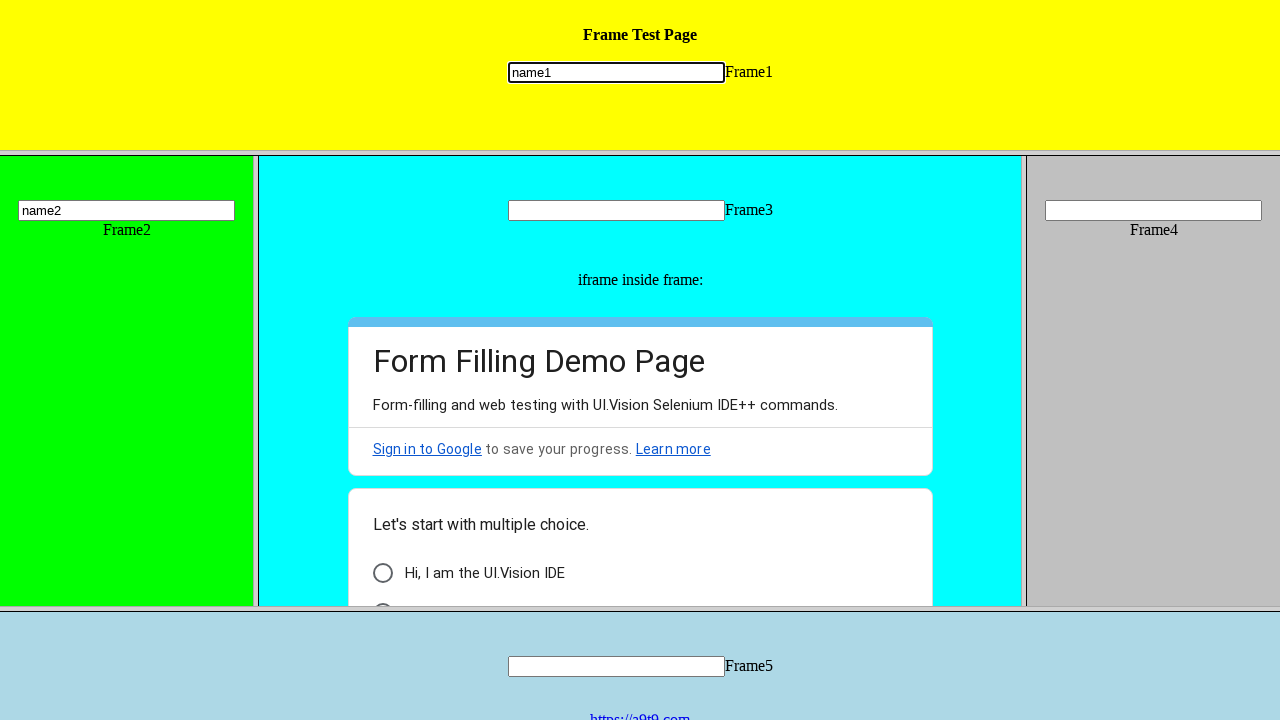

Filled text input field in frame 3 with 'name3' on //input[@name='mytext3']
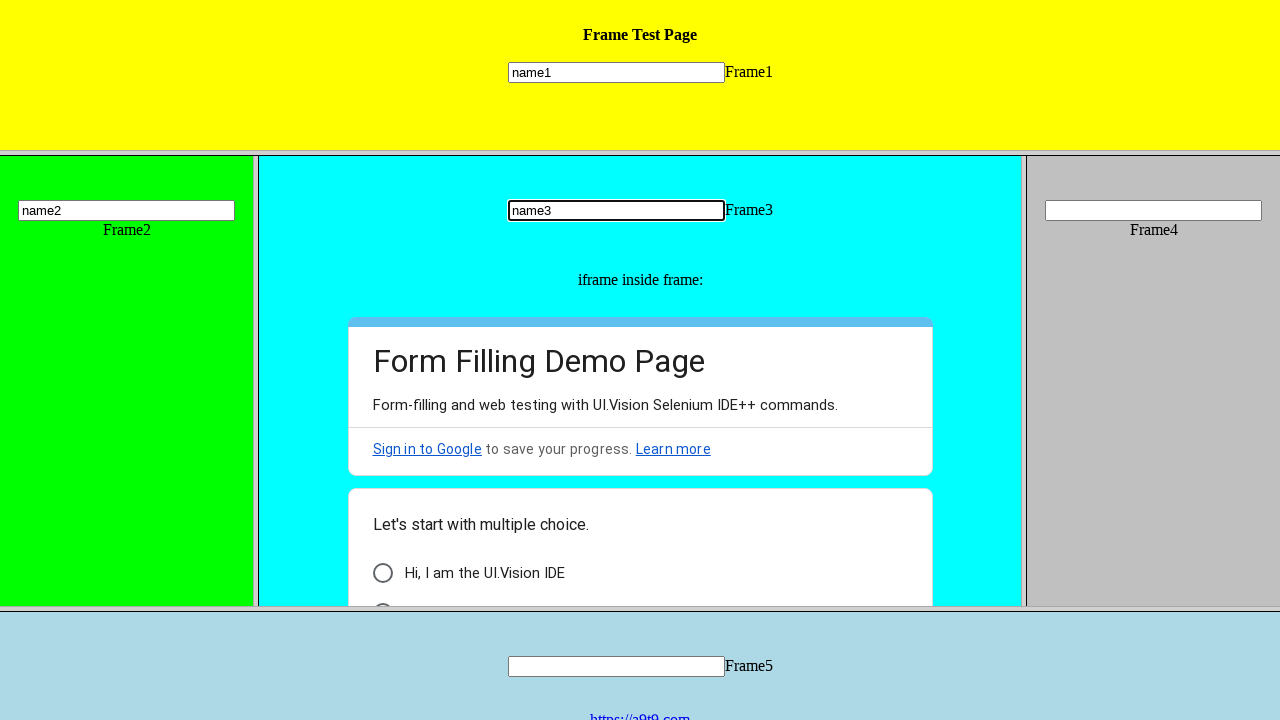

Located frame 4
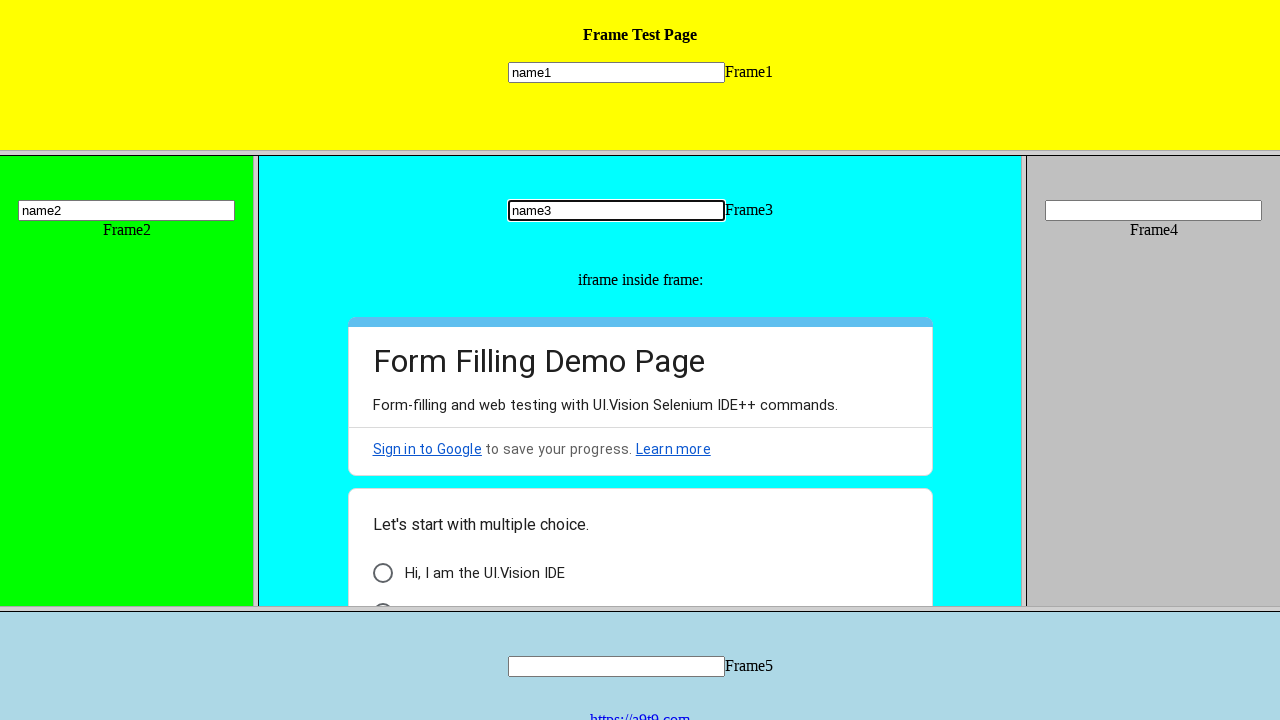

Filled text input field in frame 4 with 'name4' on //input[@name='mytext4']
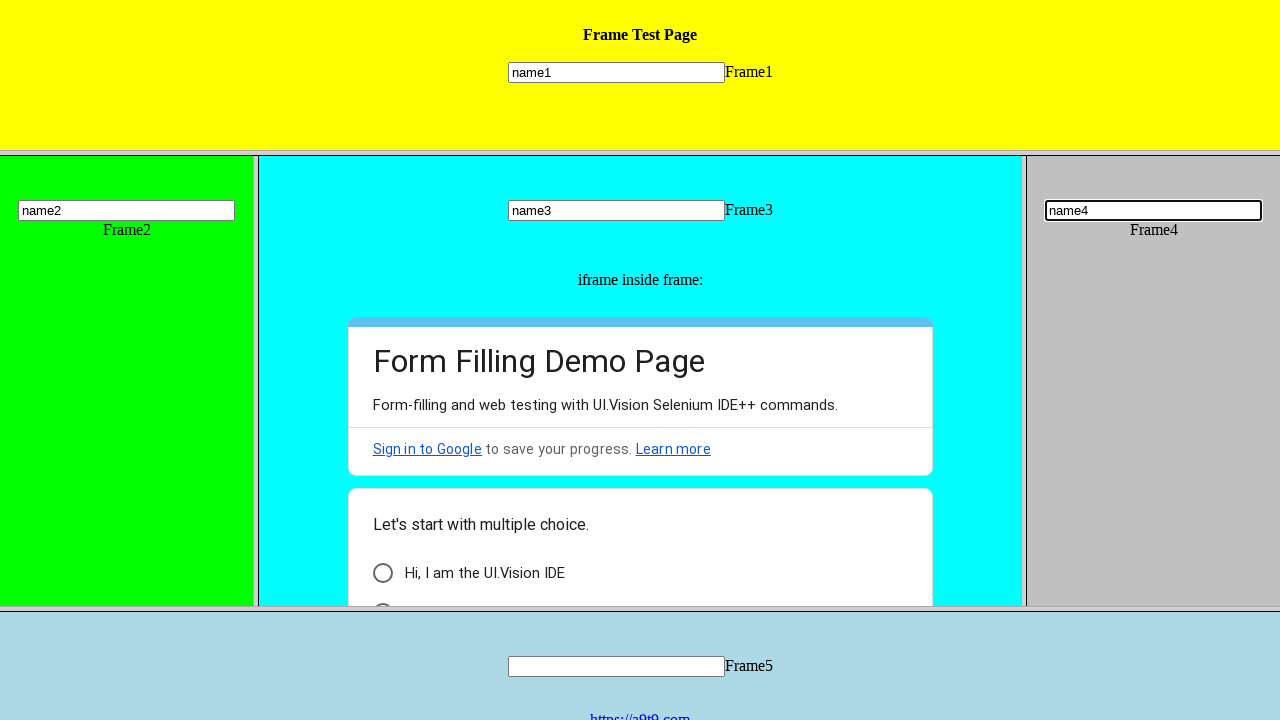

Located frame 5
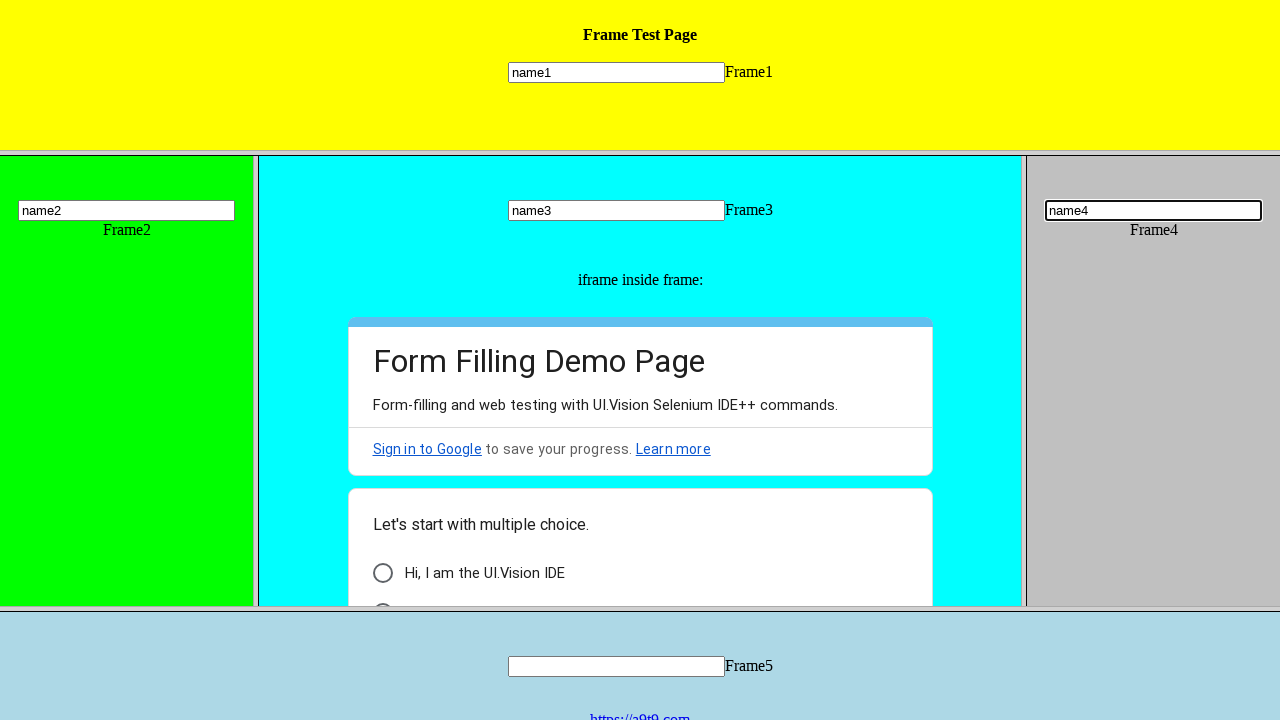

Filled text input field in frame 5 with 'name5' on //input[@name='mytext5']
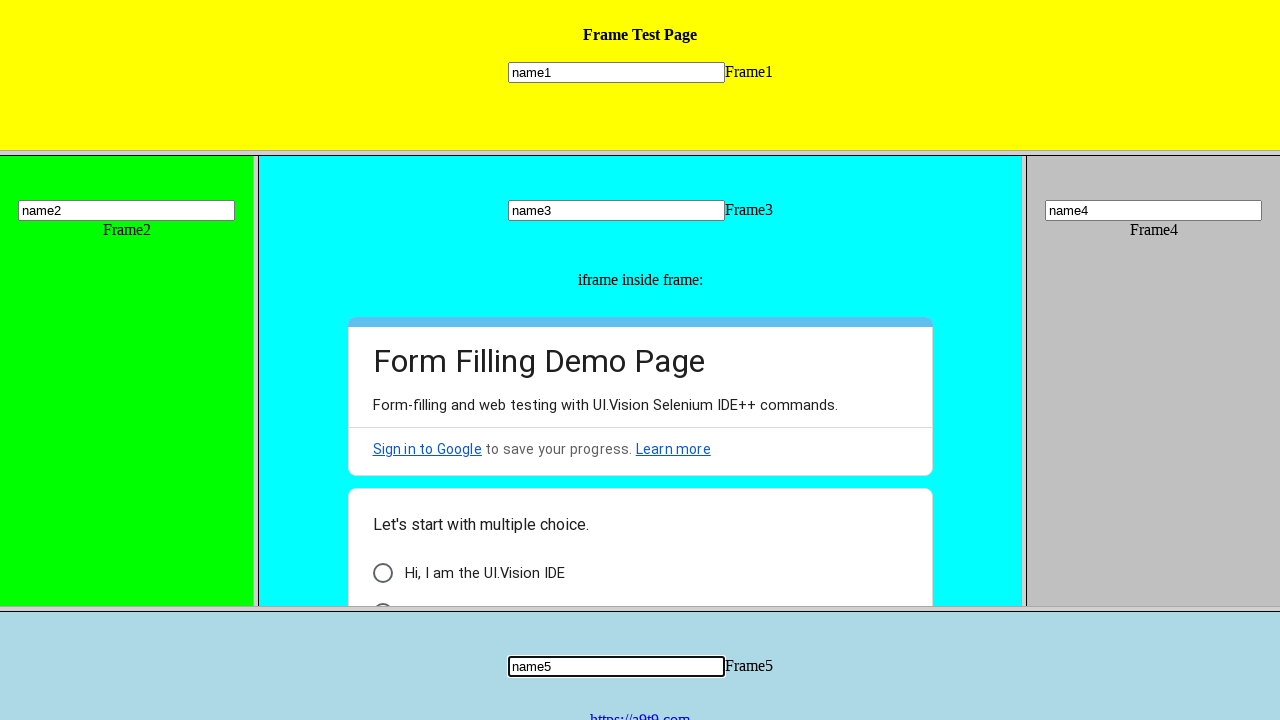

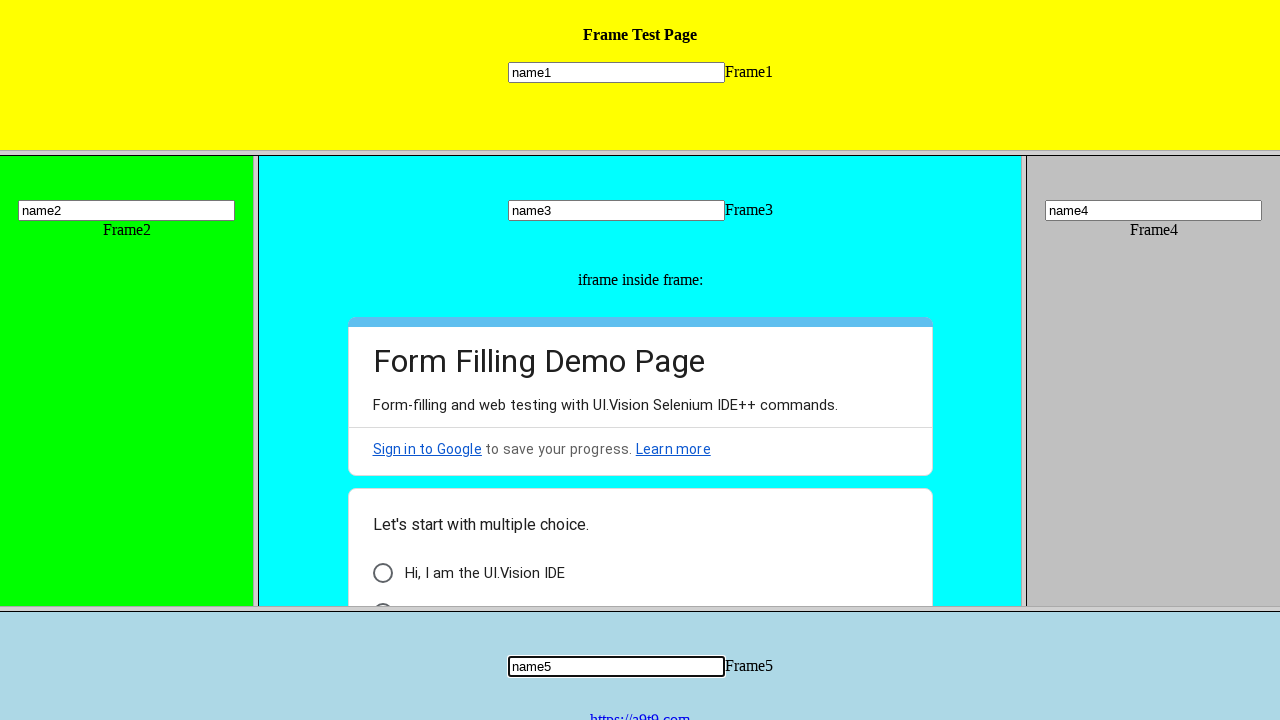